Tests the sorting functionality of a web table by clicking on the first column header to sort it, then capturing all values from that column and verifying they are properly sorted.

Starting URL: https://rahulshettyacademy.com/seleniumPractise/#/offers

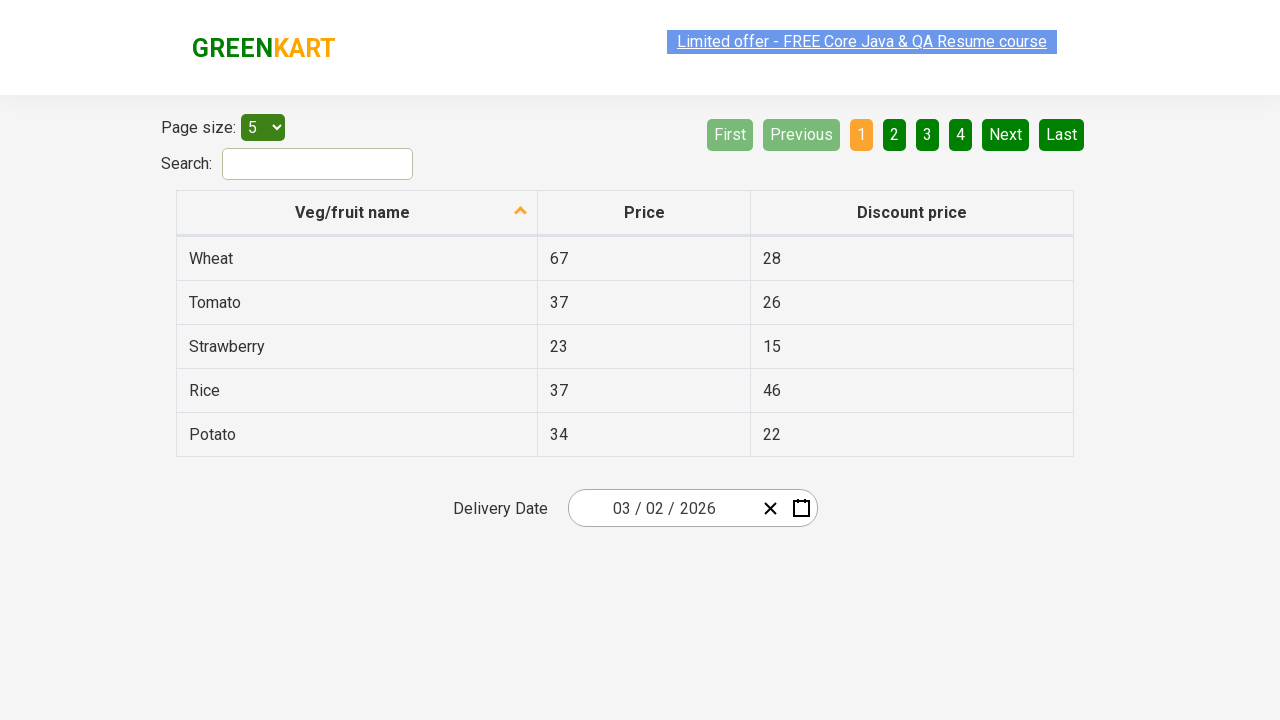

Clicked first column header to trigger sorting at (357, 213) on xpath=//tr/th[1]
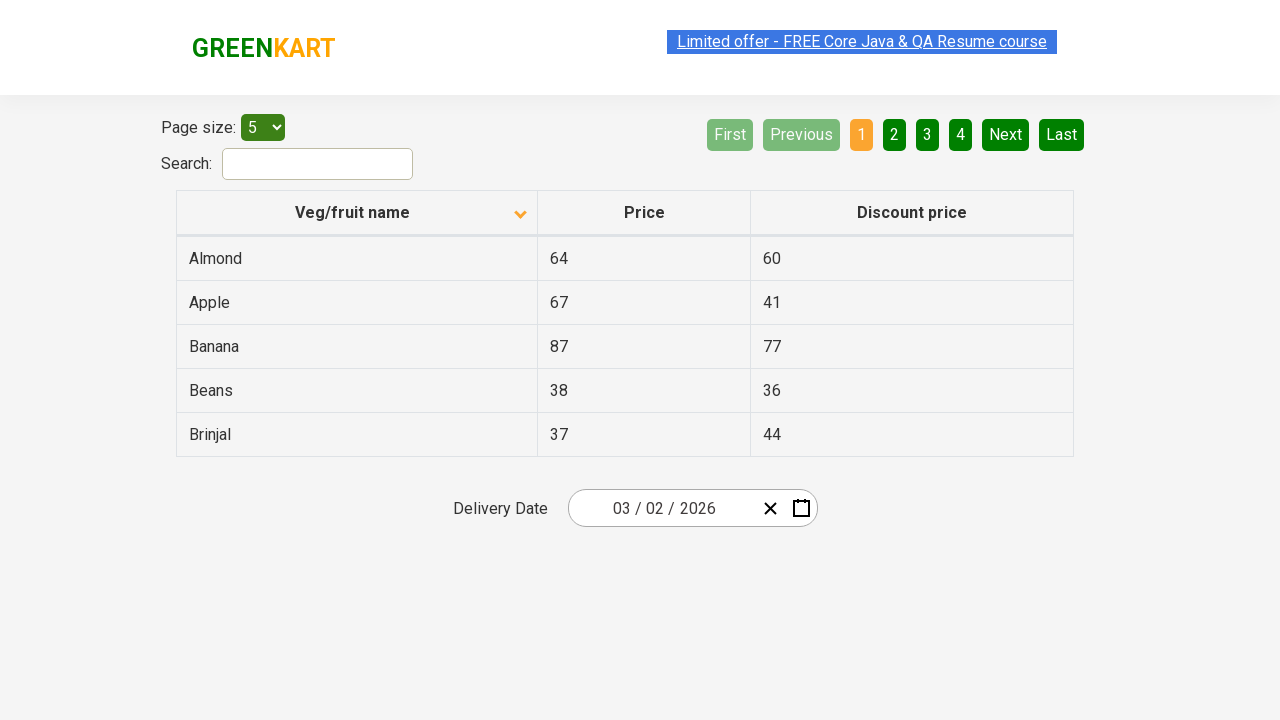

Waited for first column cells to be present
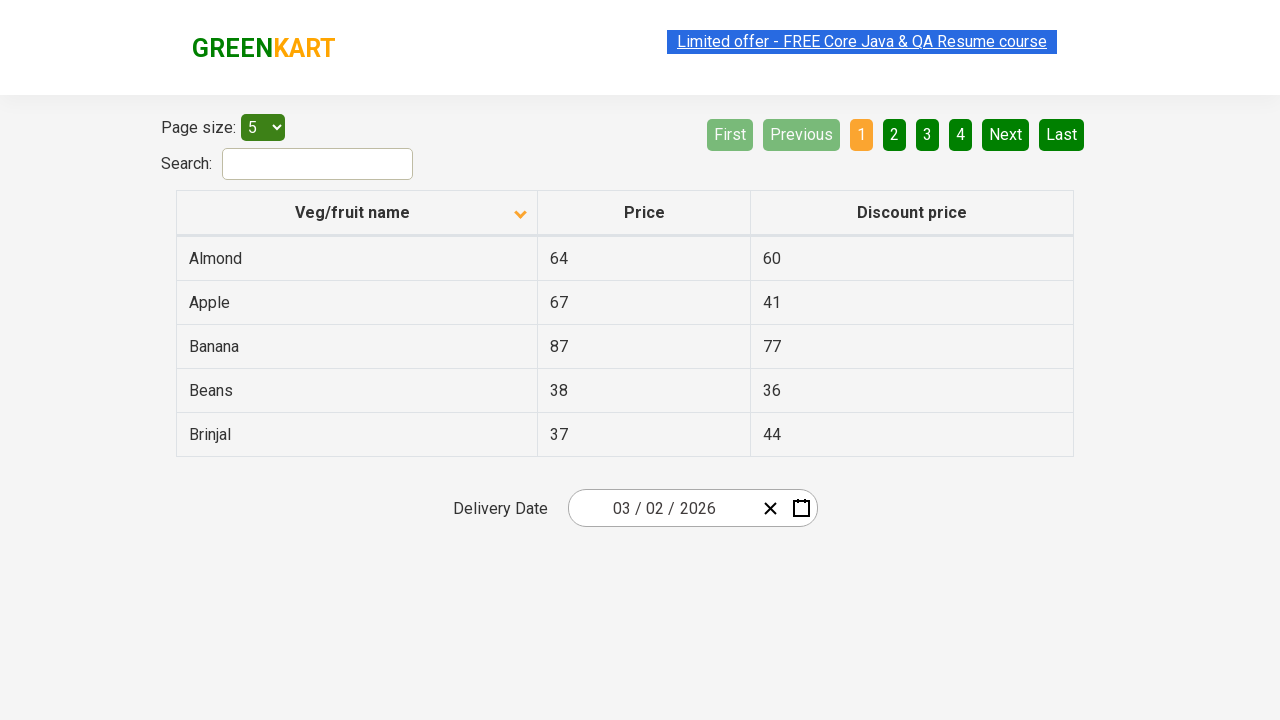

Retrieved all elements from first column
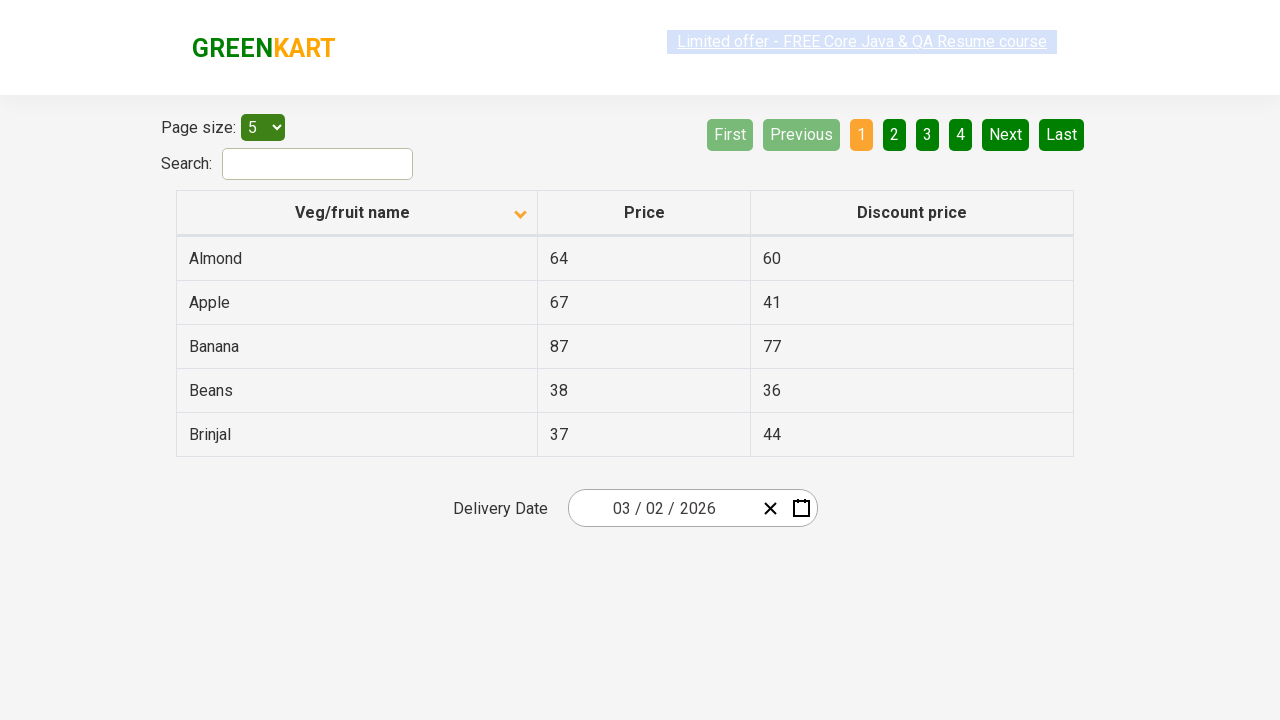

Extracted 5 text values from first column: ['Almond', 'Apple', 'Banana', 'Beans', 'Brinjal']
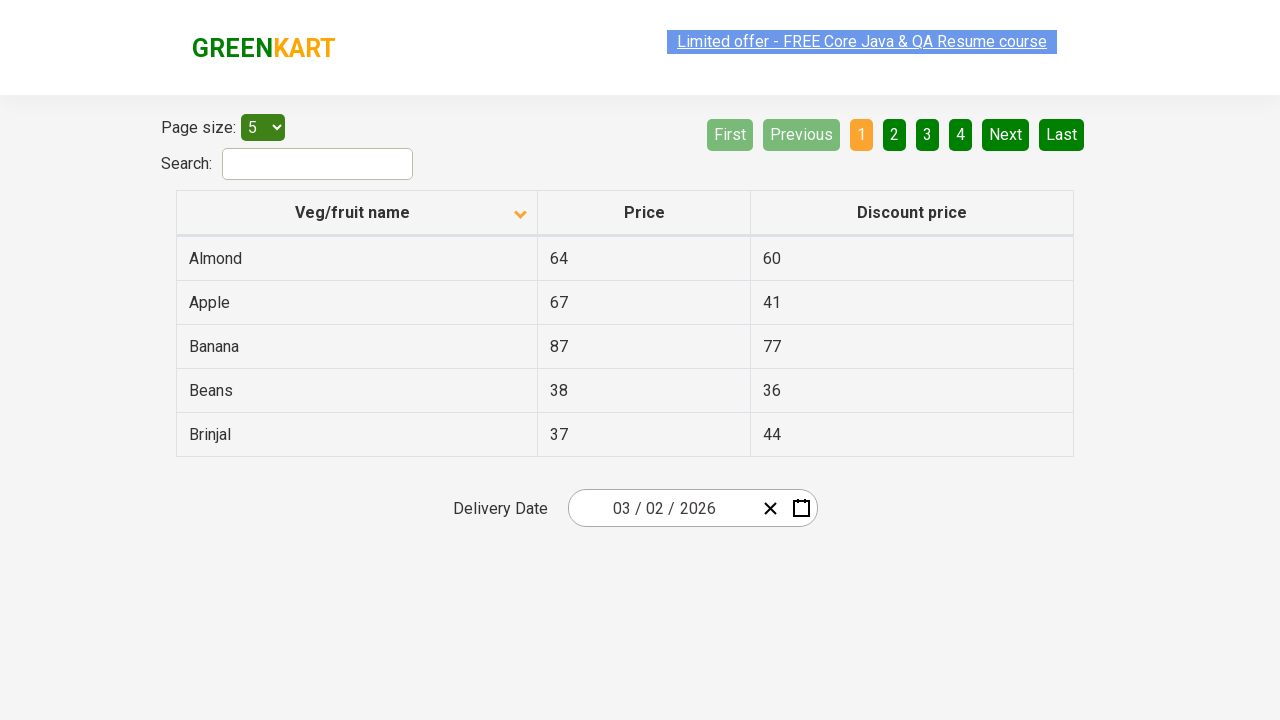

Created sorted version of column values: ['Almond', 'Apple', 'Banana', 'Beans', 'Brinjal']
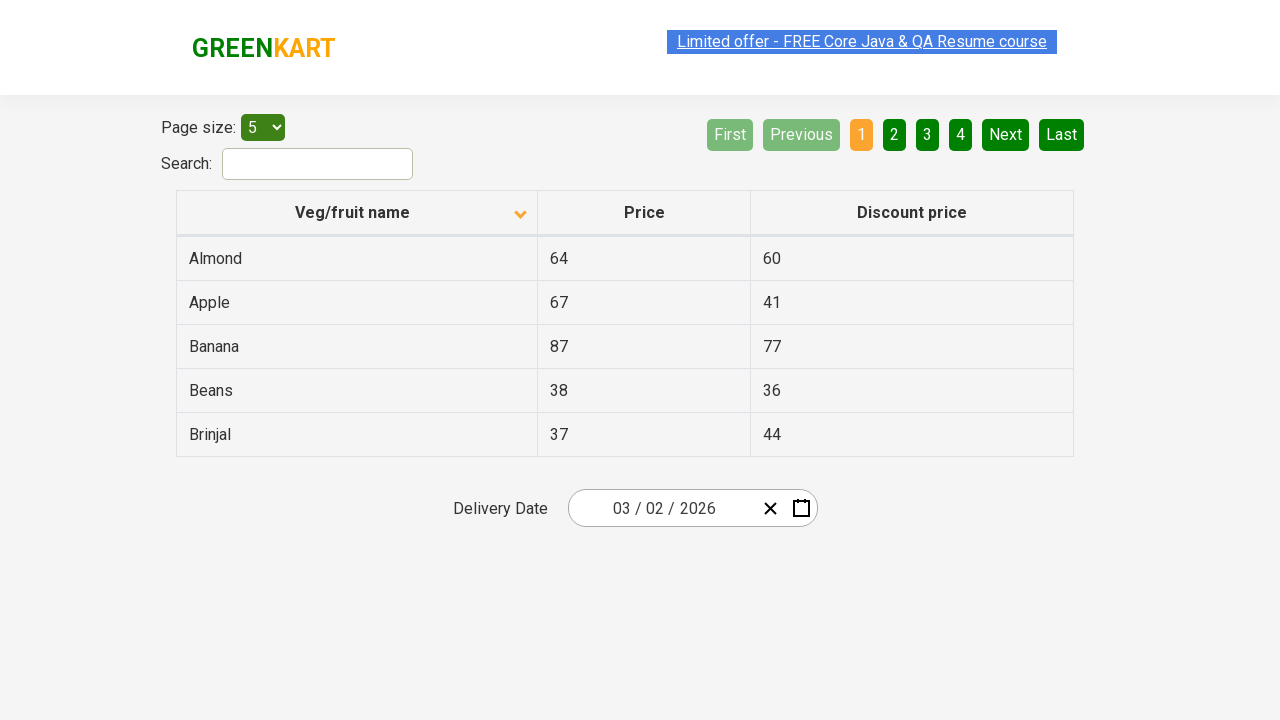

Verified that table column is sorted in ascending order
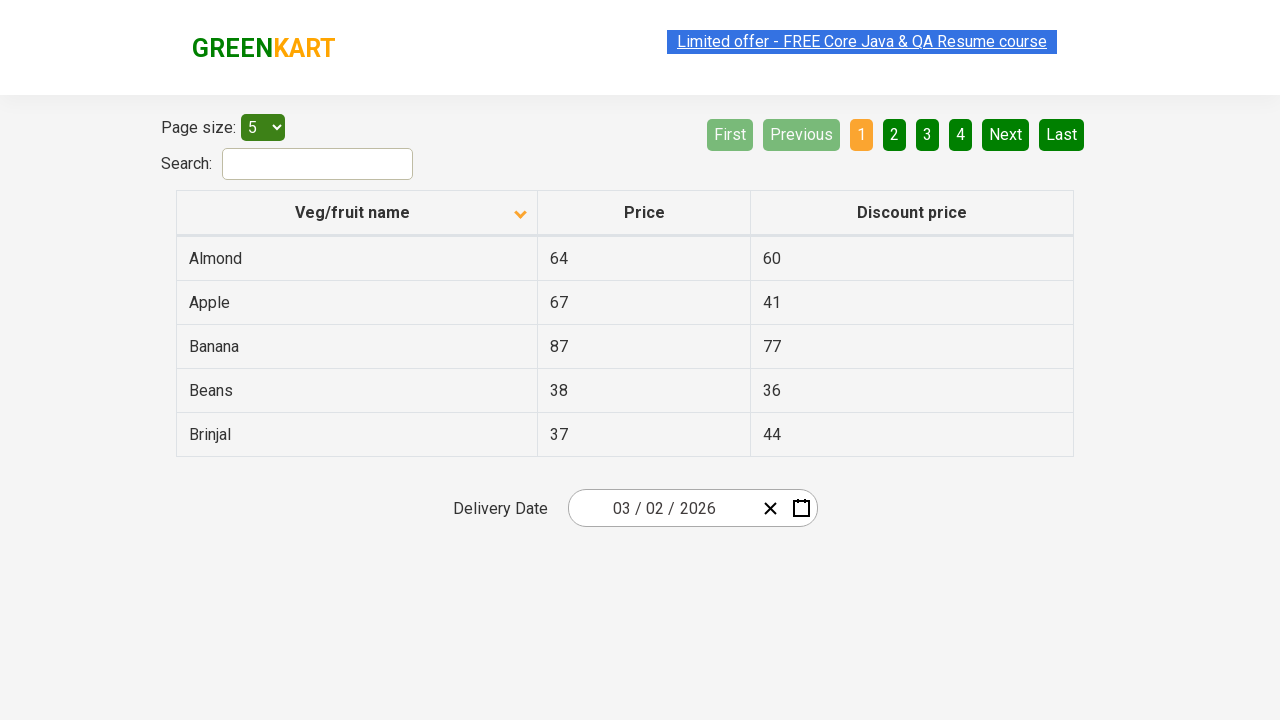

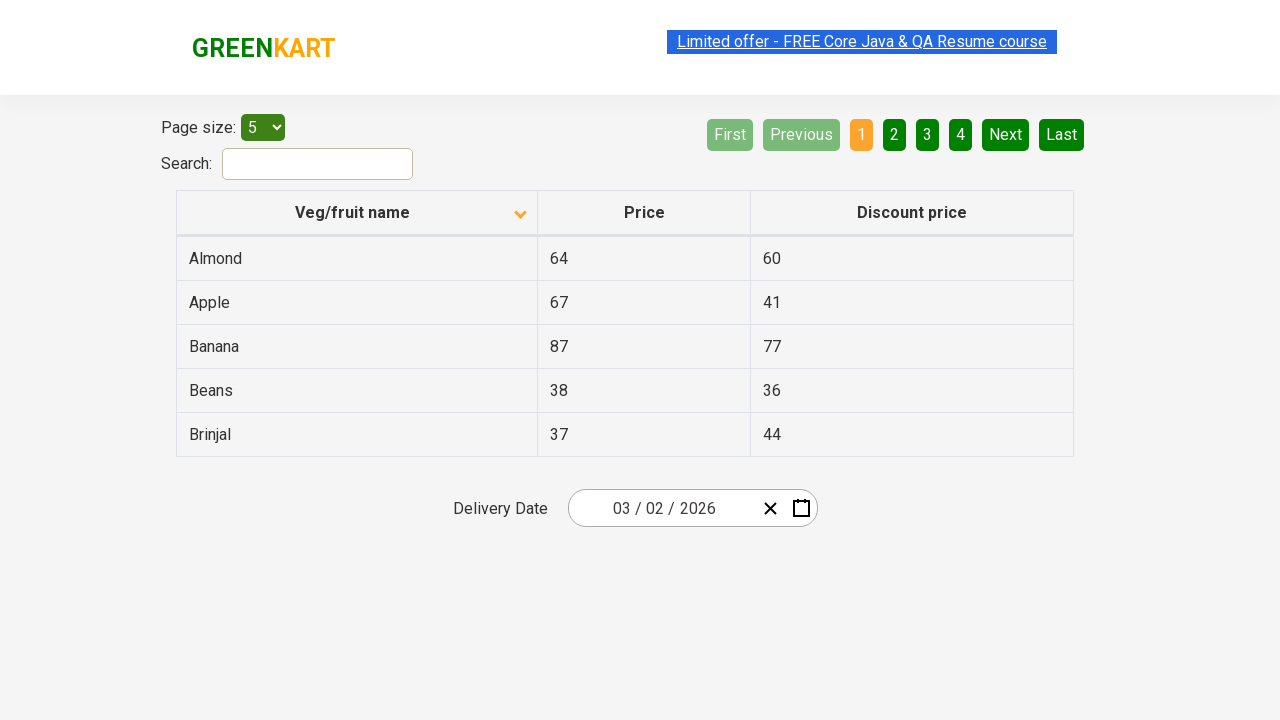